Tests a math quiz page by reading two numbers displayed on the page, calculating their sum, selecting the correct answer from a dropdown, and submitting the form.

Starting URL: http://suninjuly.github.io/selects2.html

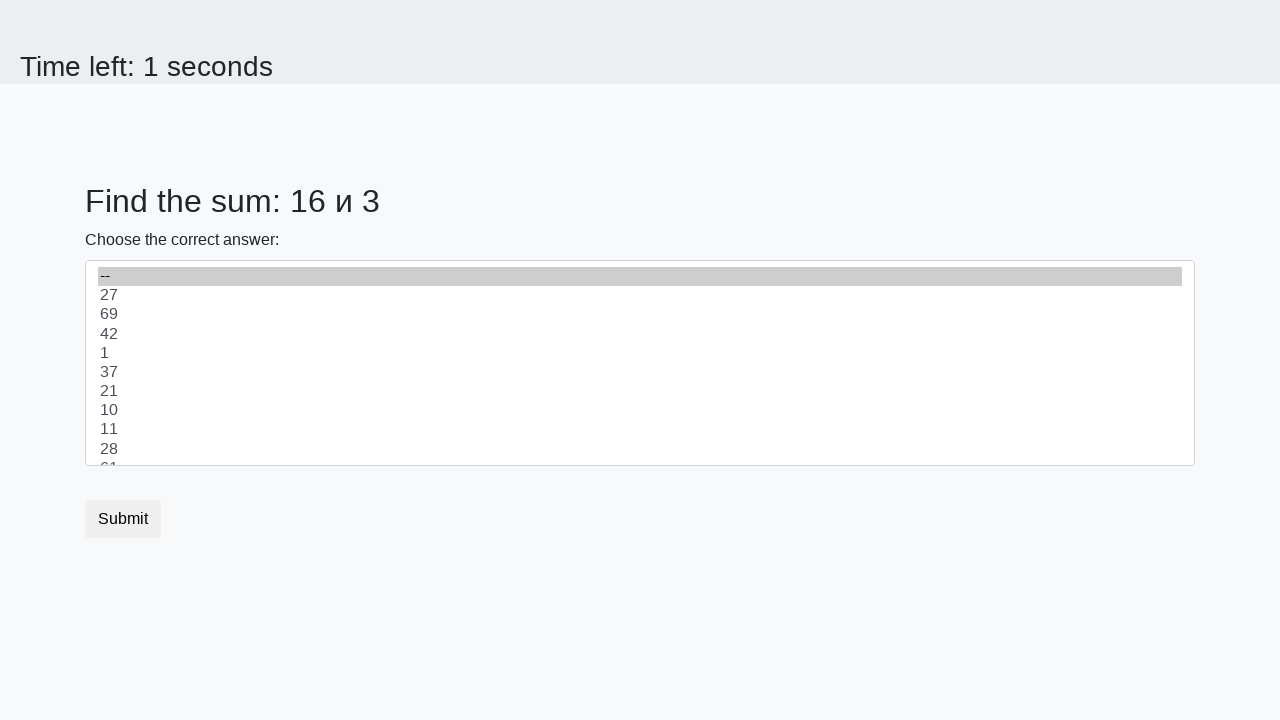

Read first number from #num1 element
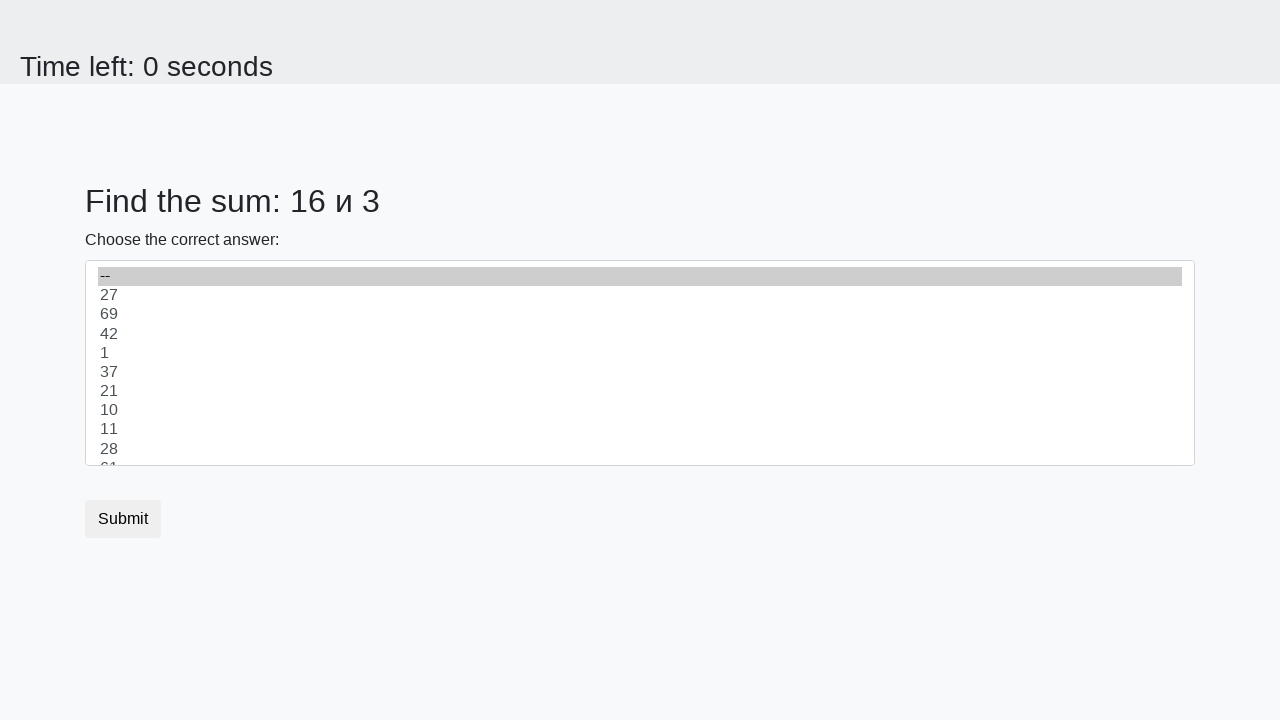

Read second number from #num2 element
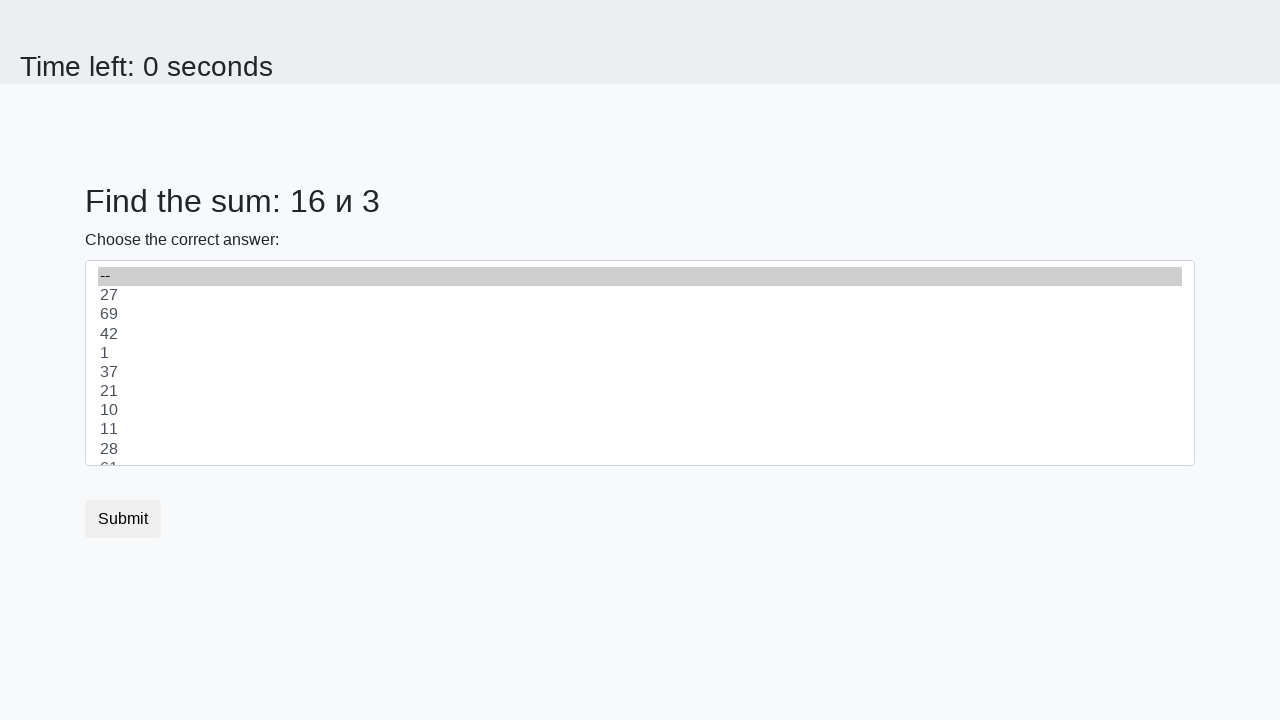

Calculated sum: 16 + 3 = 19
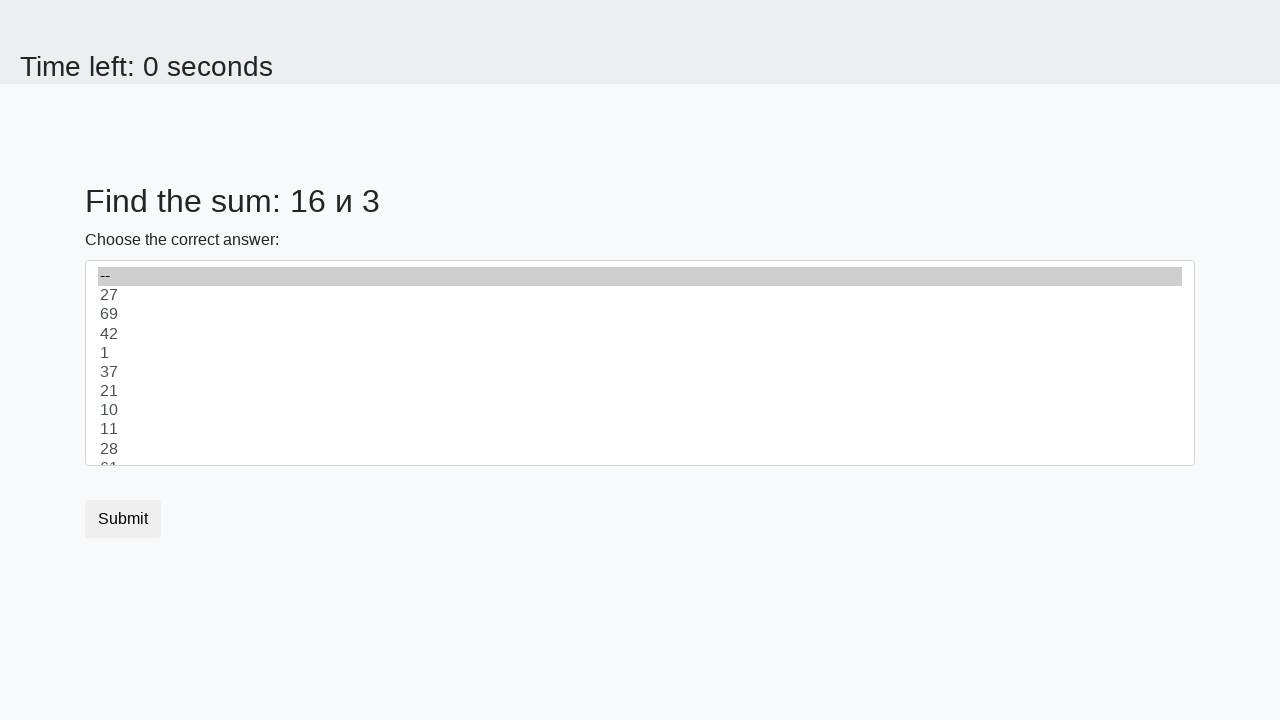

Selected correct answer 19 from dropdown on select
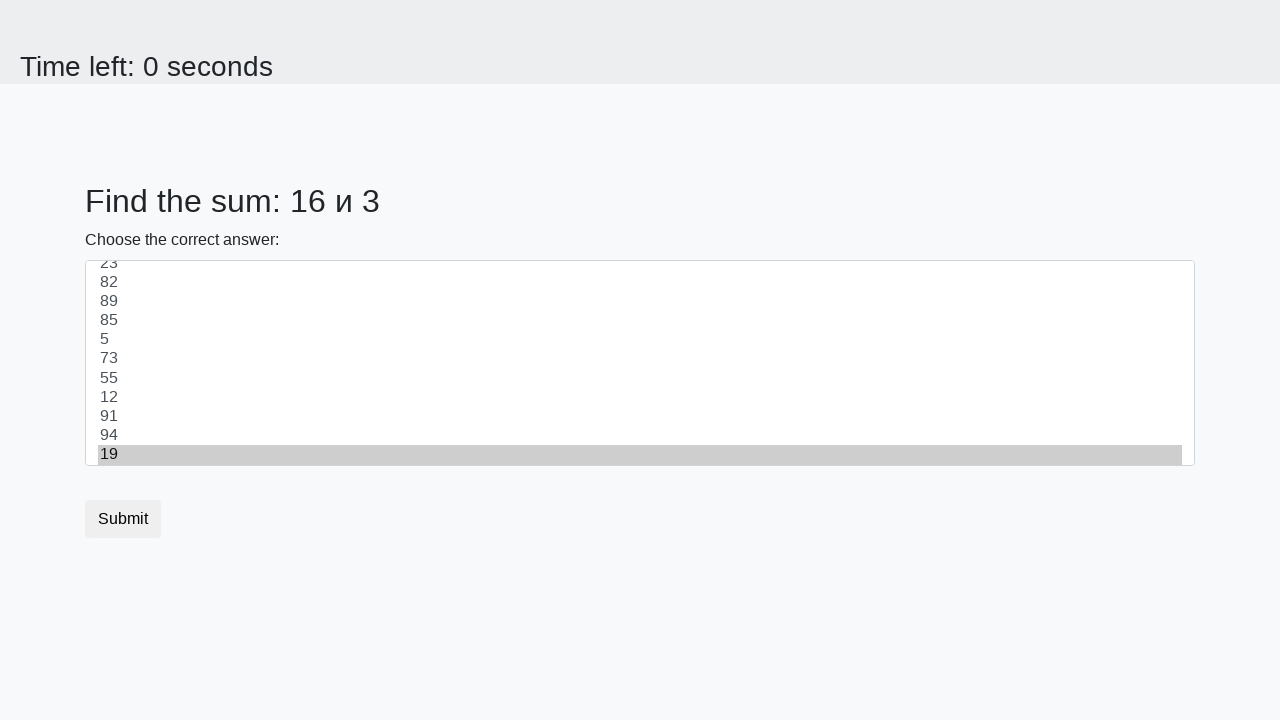

Clicked submit button to complete quiz at (123, 519) on button.btn[type='submit']
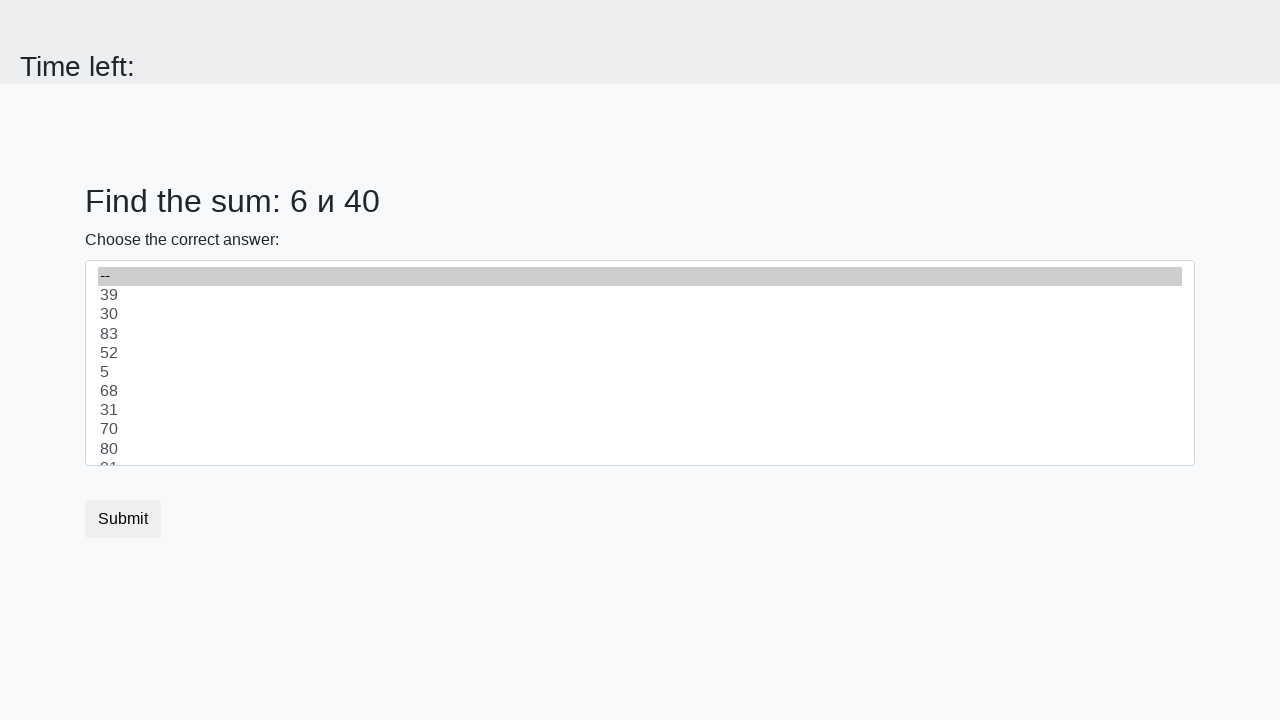

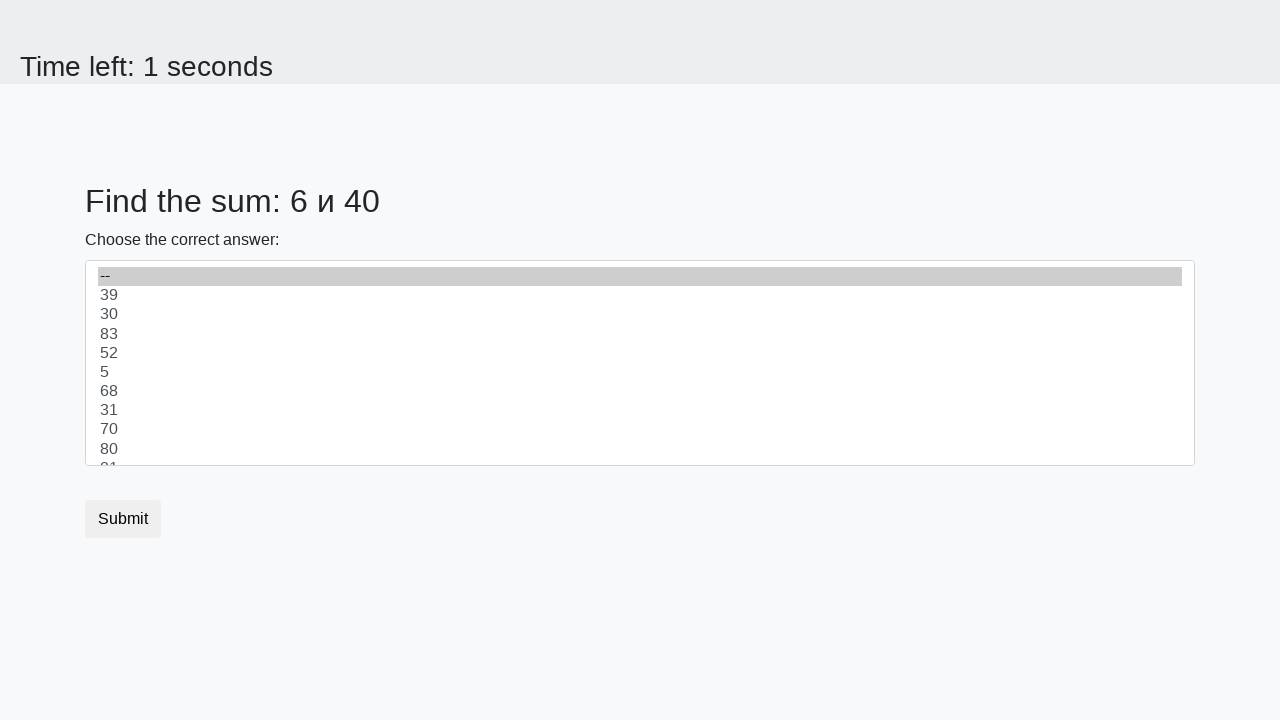